Tests registration validation by submitting invalid data (numeric character in first name) and verifying error message appears

Starting URL: https://www.sharelane.com/cgi-bin/register.py?page=1&zip_code=12345

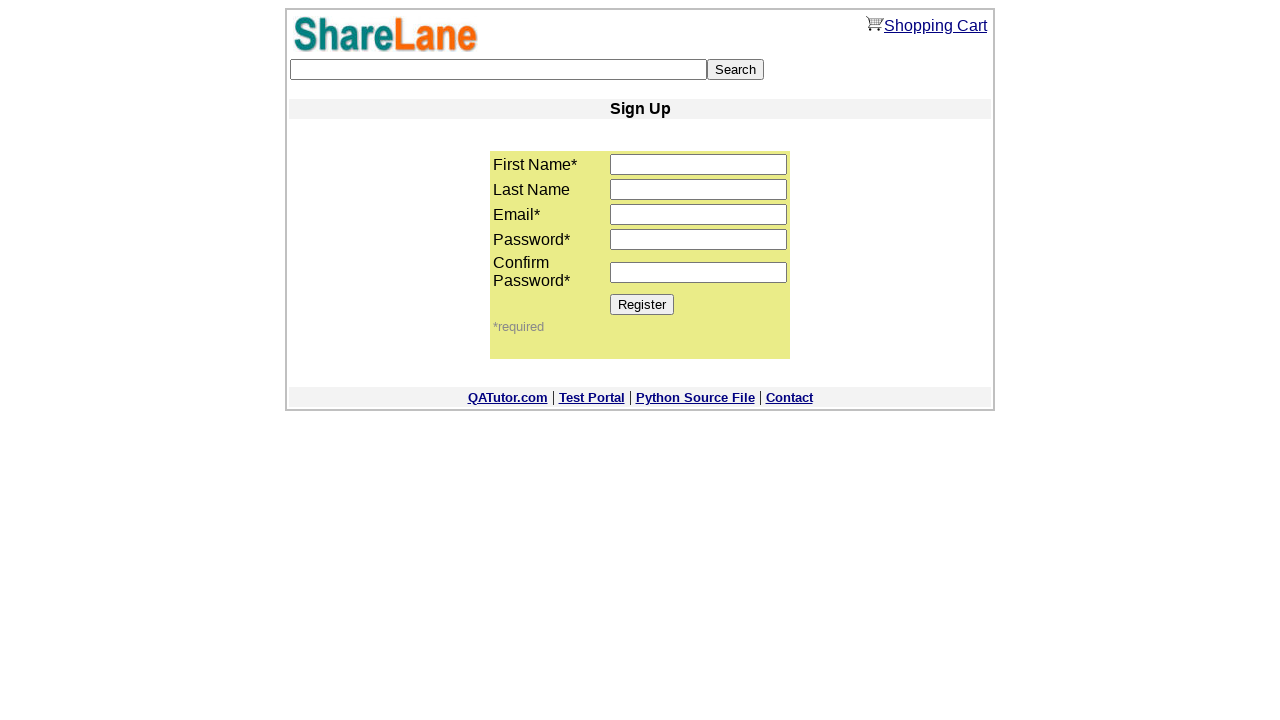

Filled first name field with invalid data 'test1' (contains numeric character) on input[name='first_name']
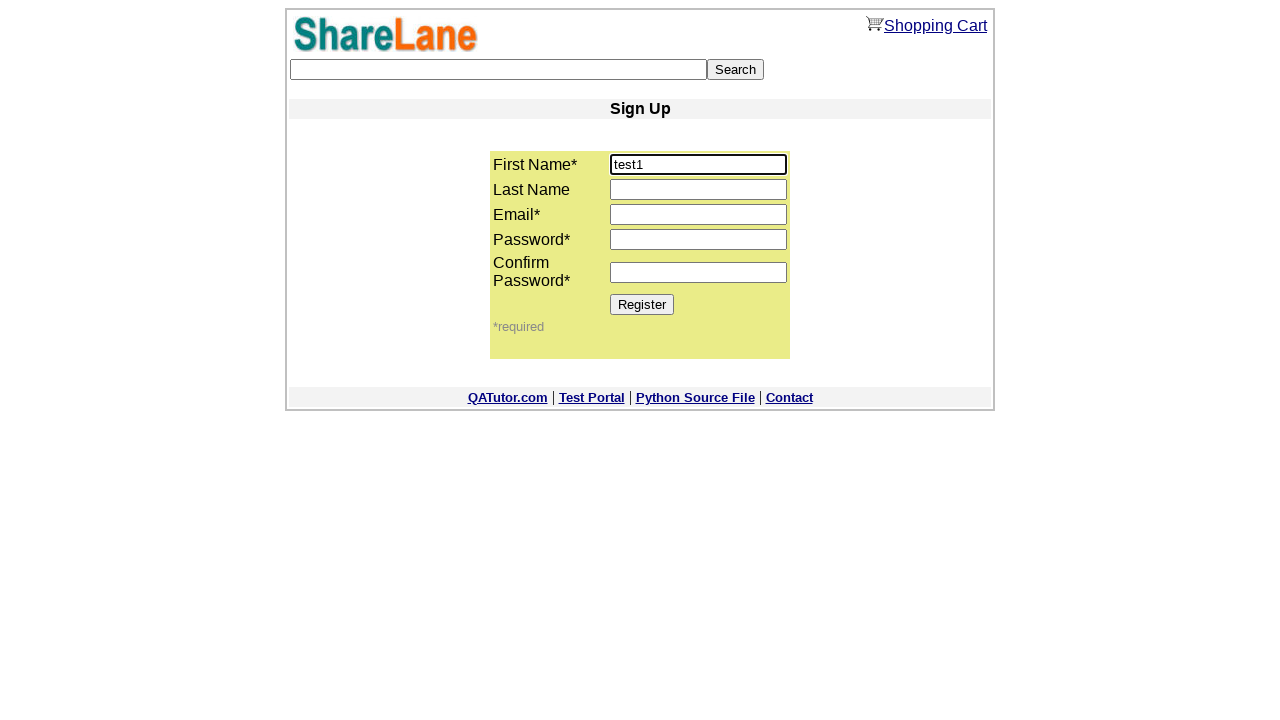

Filled last name field with 'testov' on input[name='last_name']
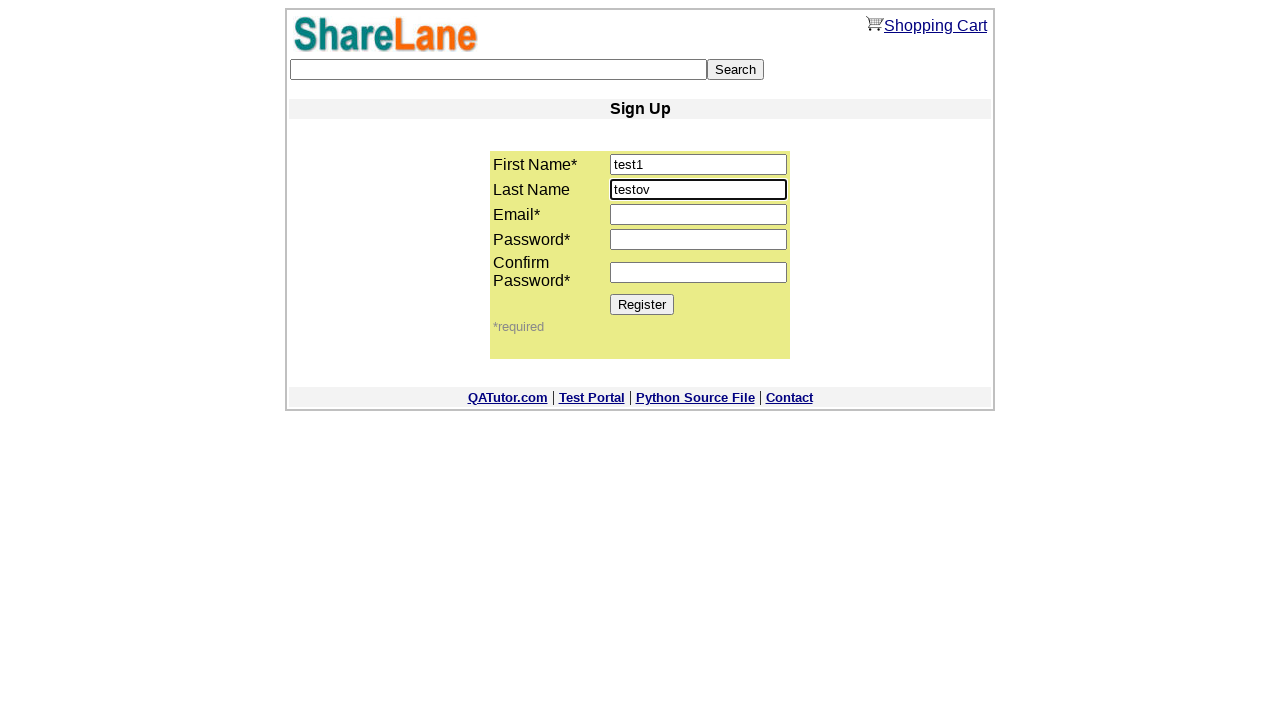

Filled email field with 'test@test.by' on input[name='email']
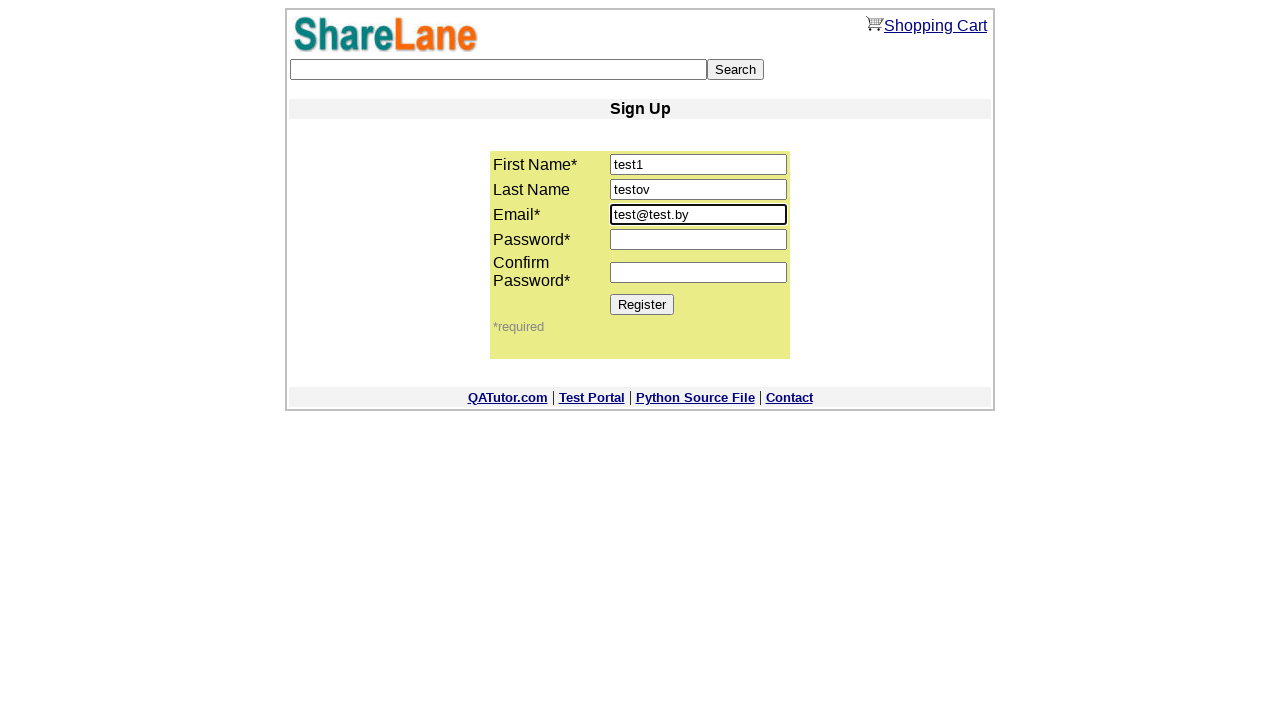

Filled password field with '12345' on input[name='password1']
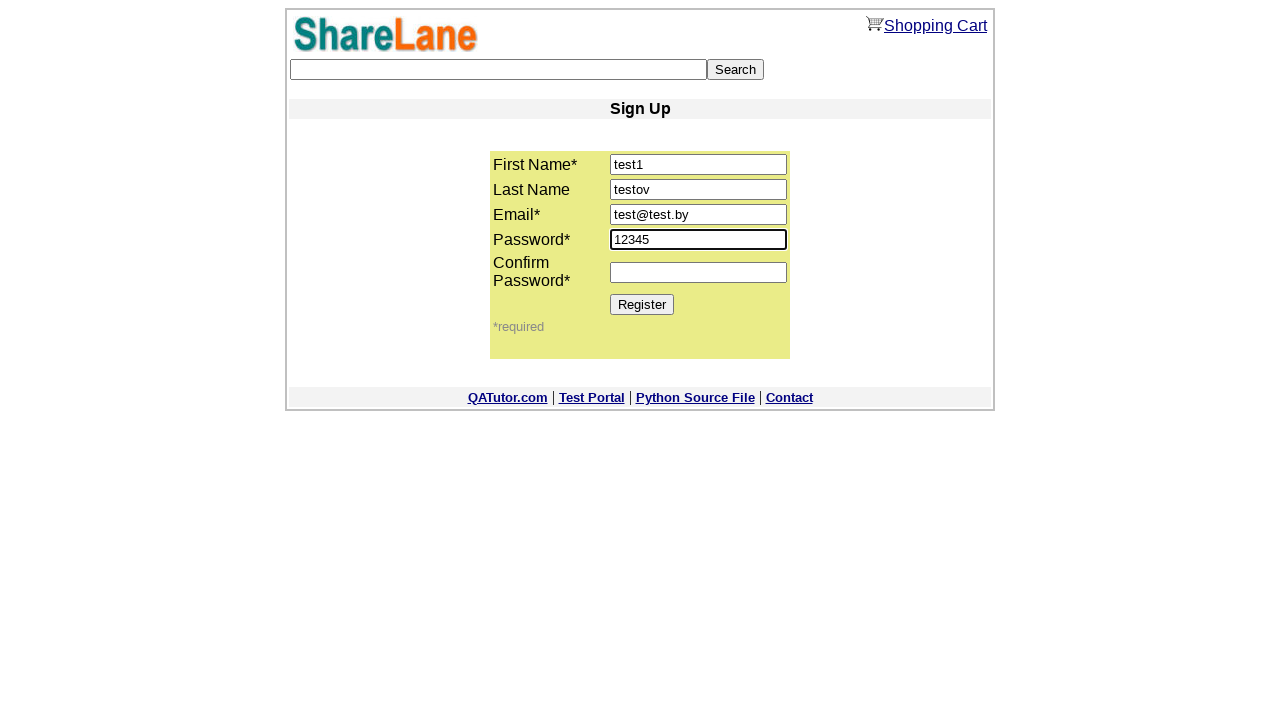

Filled password confirmation field with '12345' on input[name='password2']
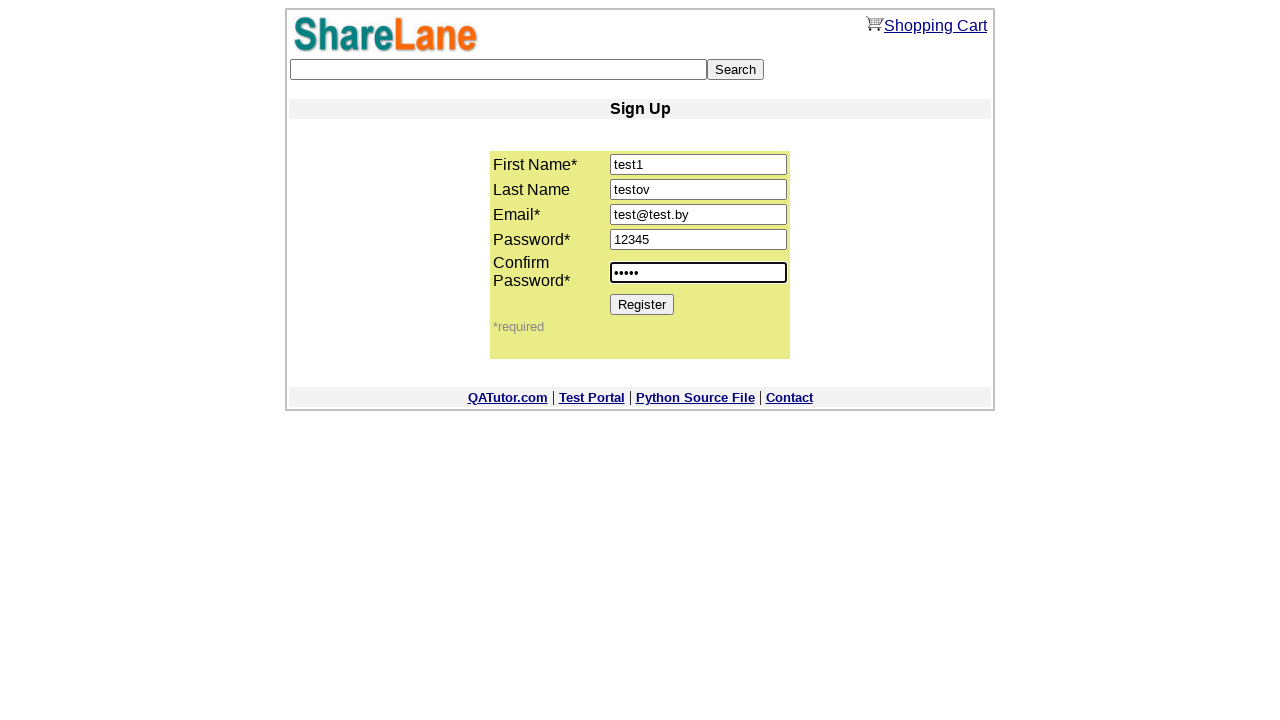

Clicked Register button to submit form with invalid data at (642, 304) on input[value='Register']
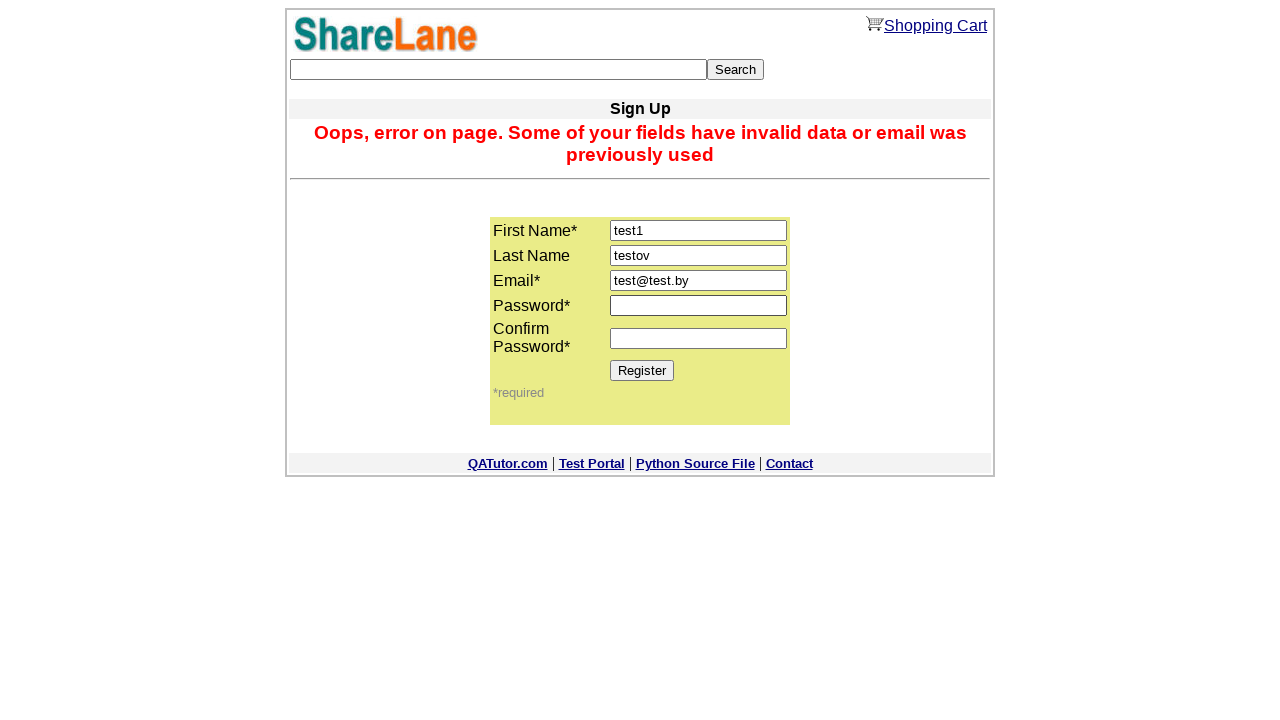

Validation error message appeared, confirming registration rejected due to numeric character in first name
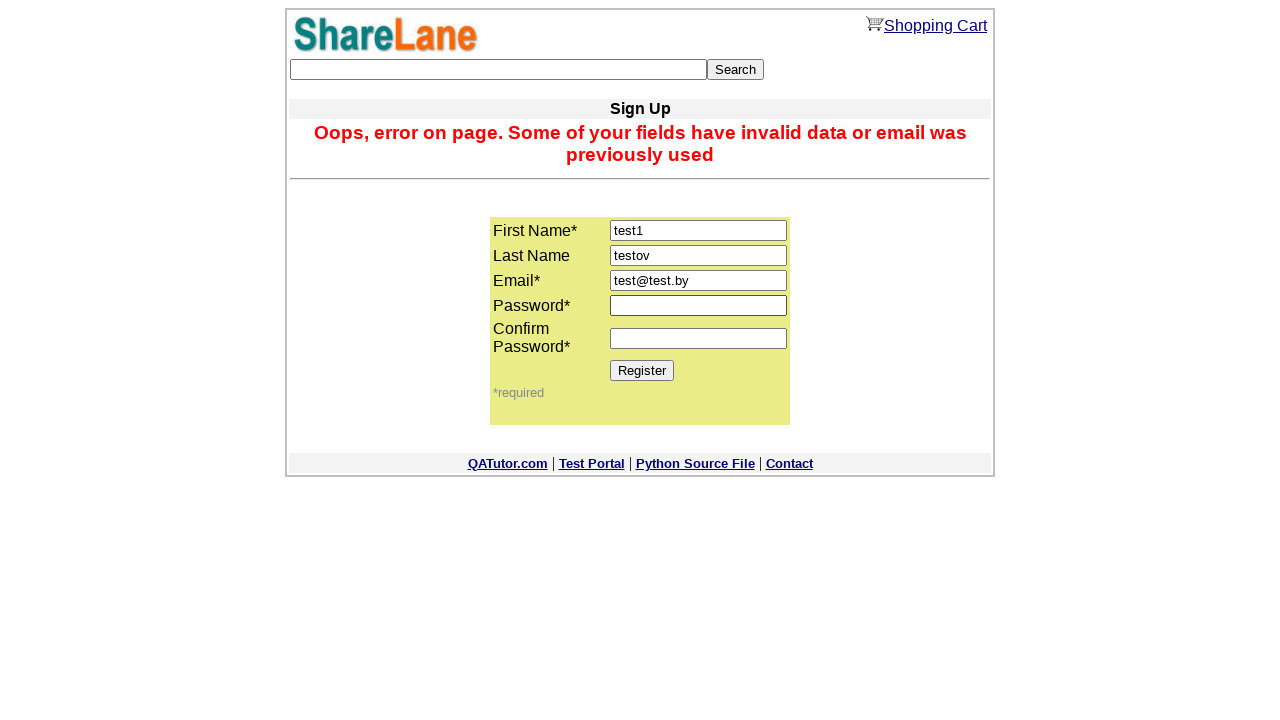

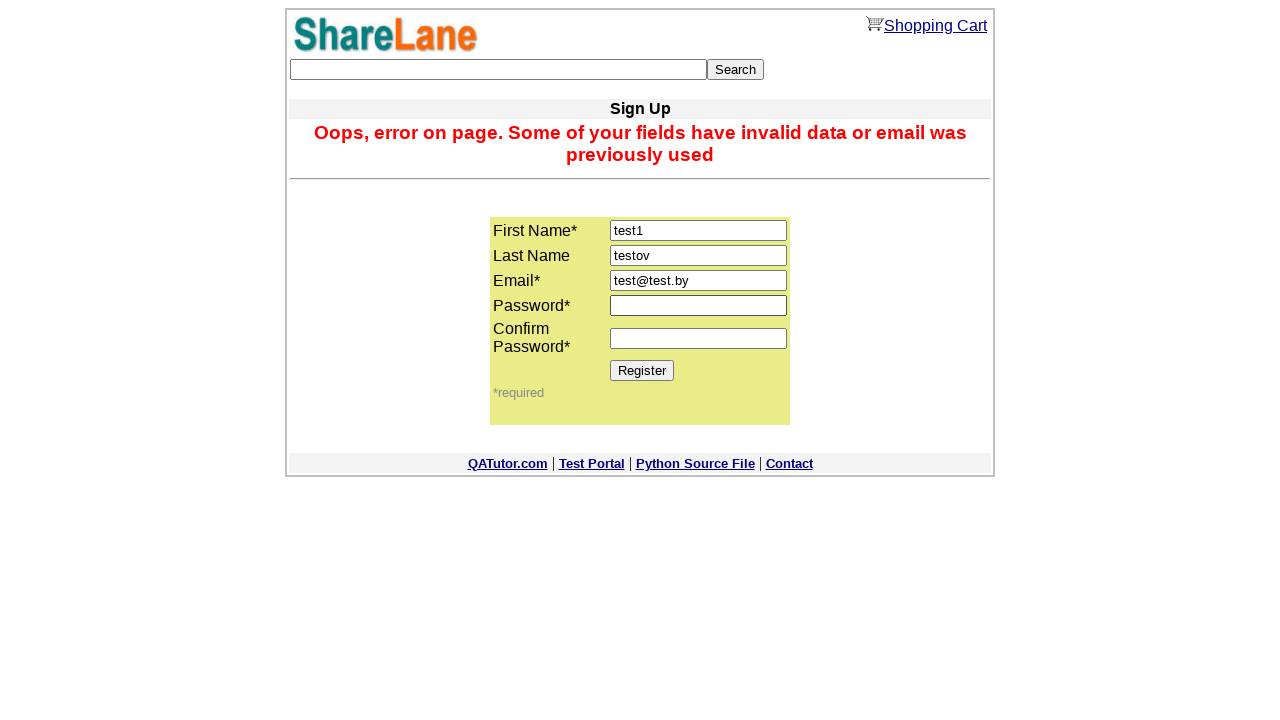